Tests clicking the Checkout button and verifying navigation to the checkout page

Starting URL: https://webshop-agil-testautomatiserare.netlify.app

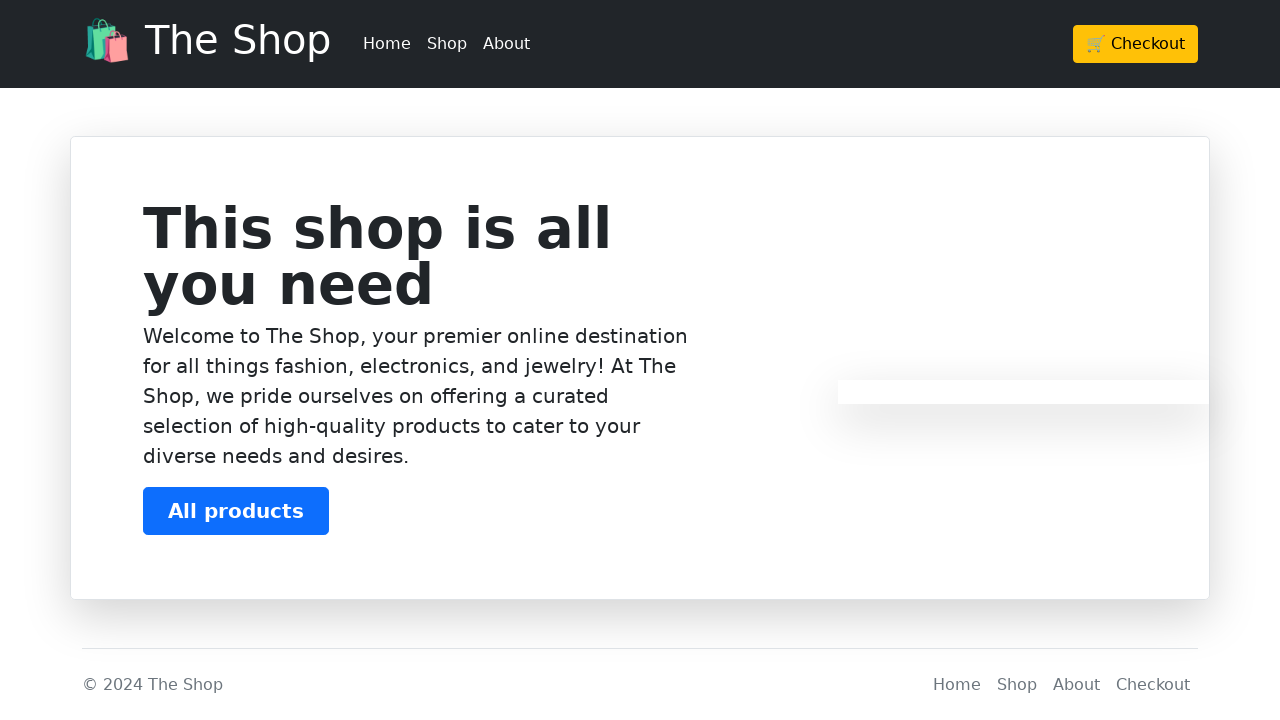

Verified Checkout button is present on page
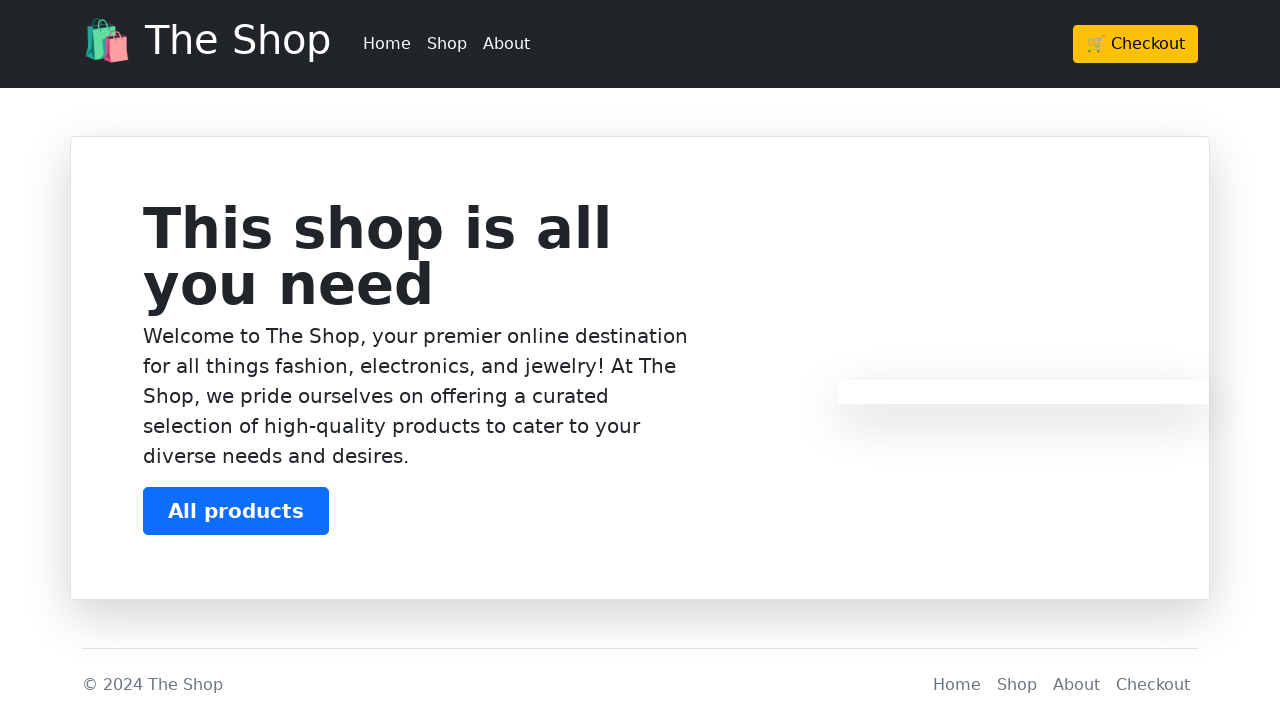

Clicked the Checkout button at (1136, 44) on xpath=//a[@class = 'btn btn-warning']
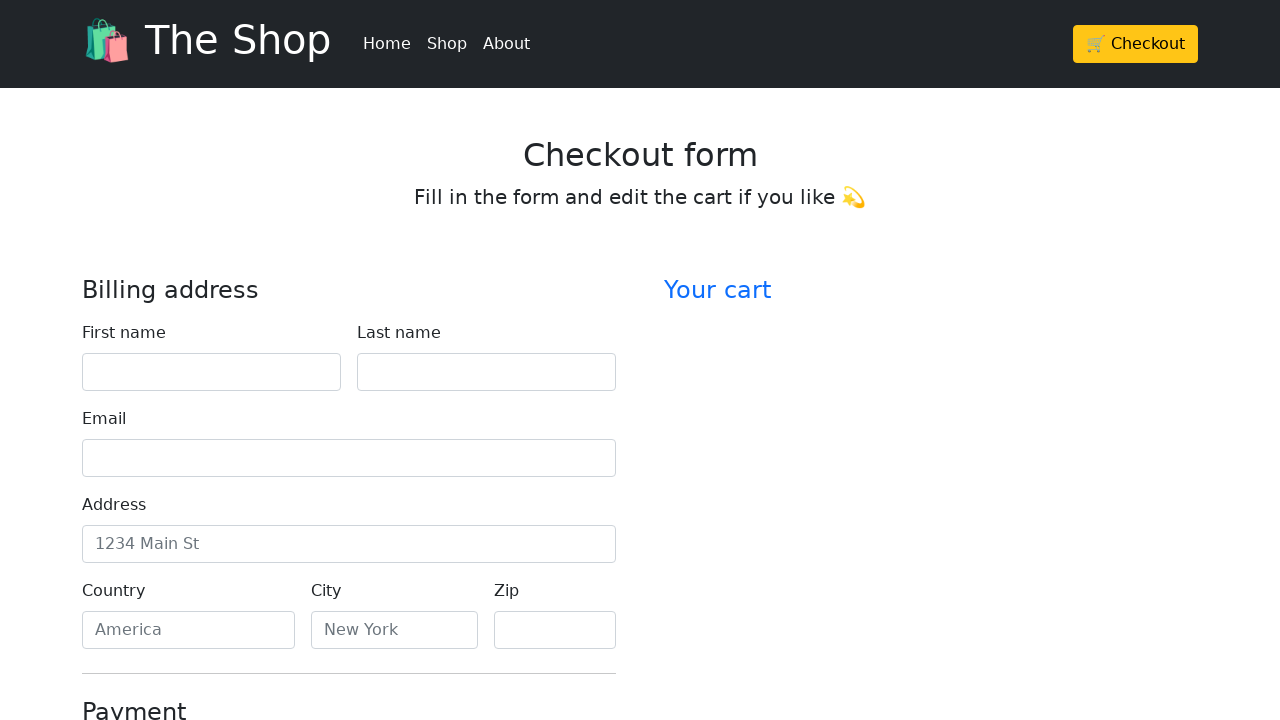

Verified navigation to checkout page by checking page title
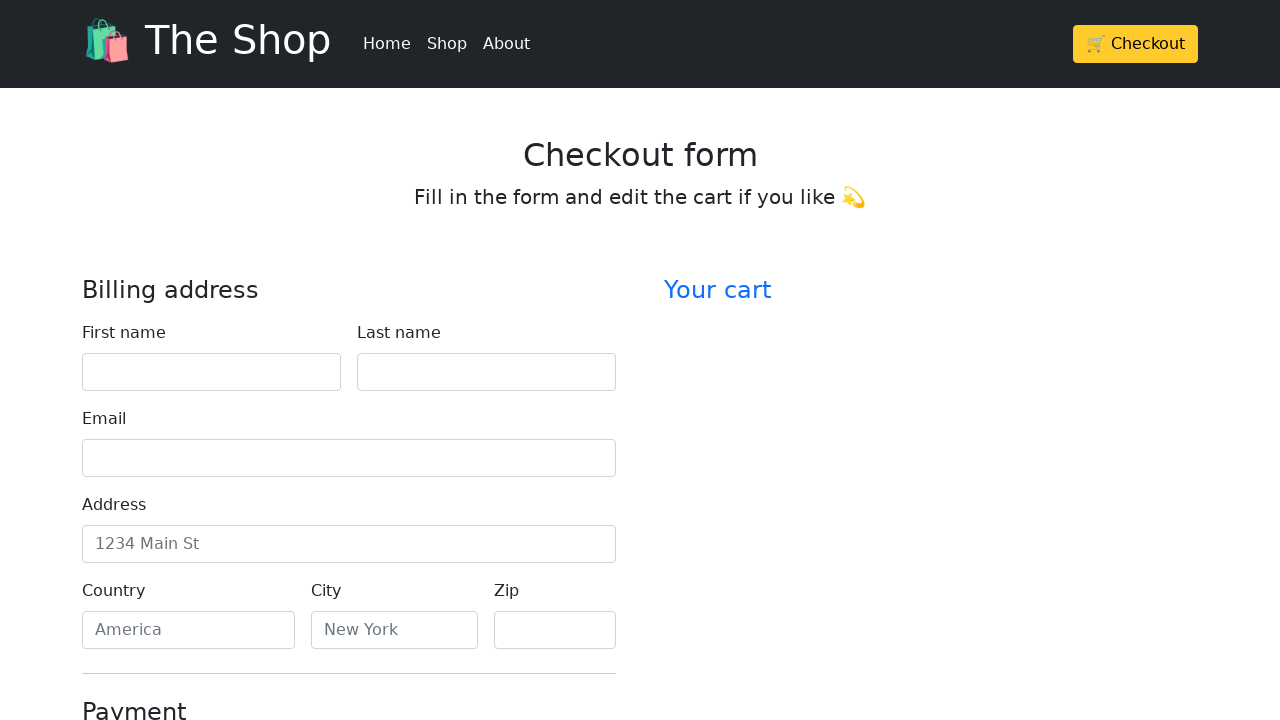

Verified checkout form is present on the page
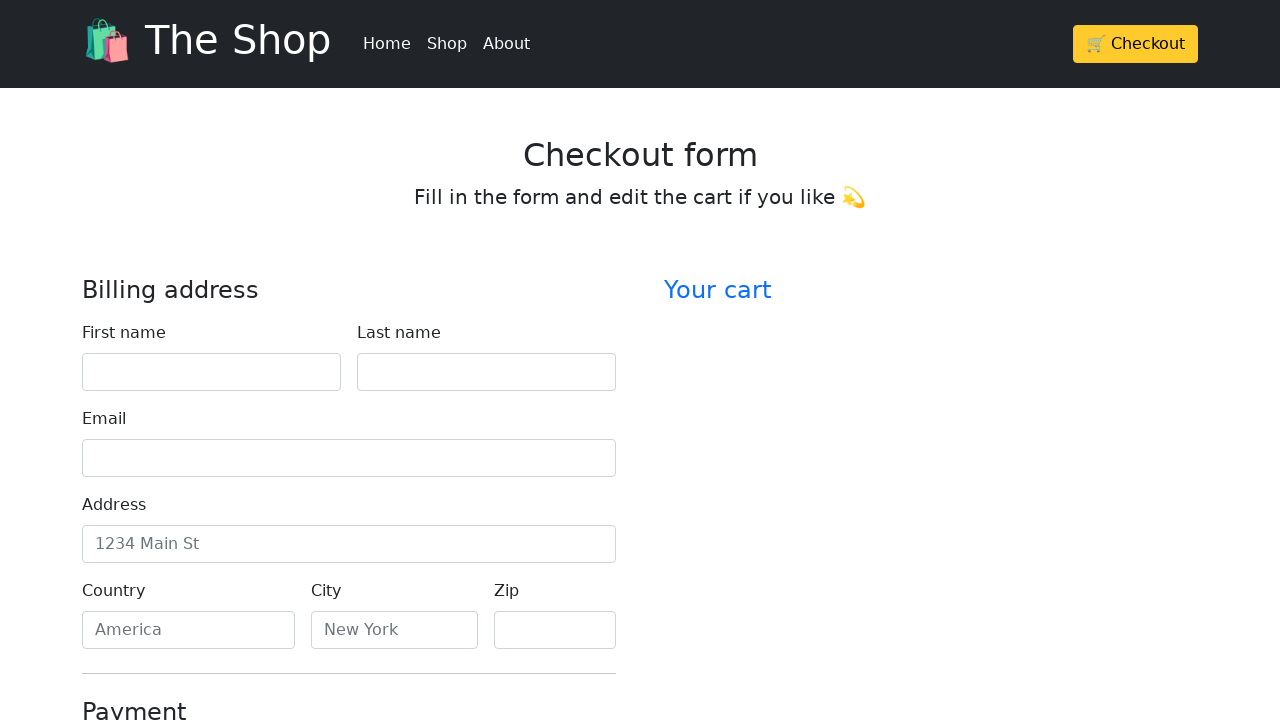

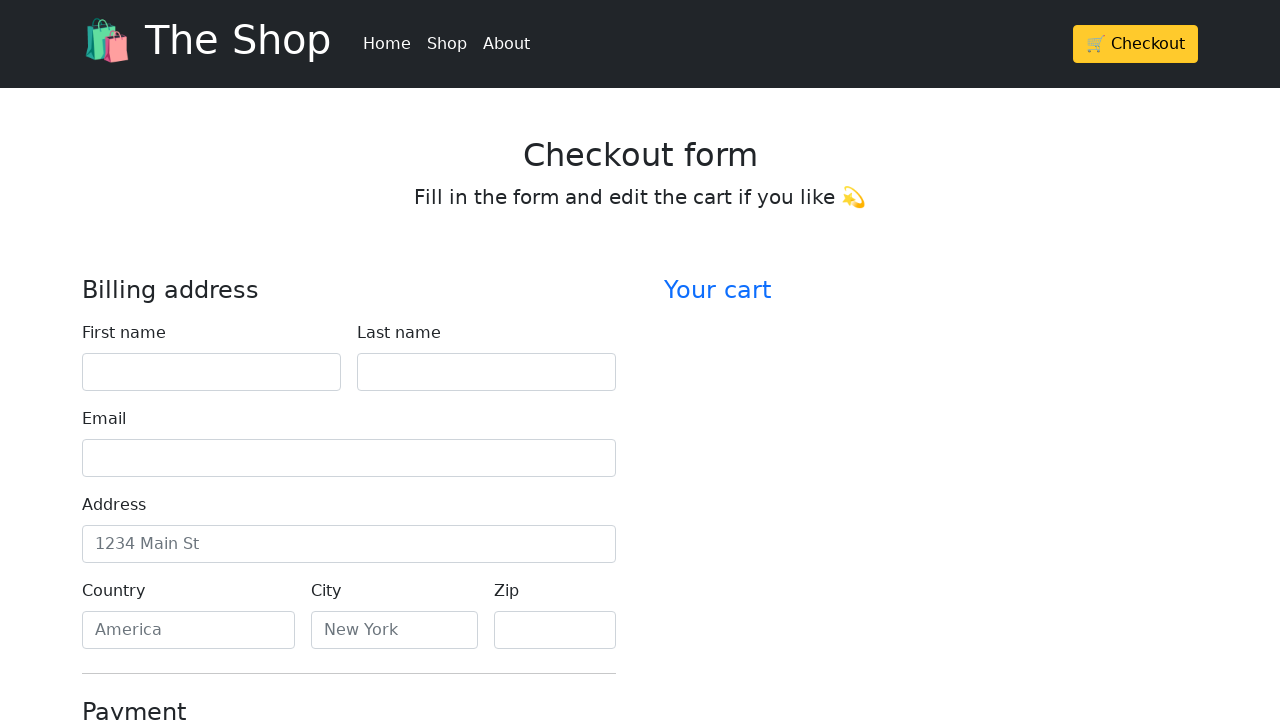